Tests multi-select dropdown functionality by selecting multiple options using different selection methods (by text, index, and value) and then deselecting one option

Starting URL: https://v1.training-support.net/selenium/selects

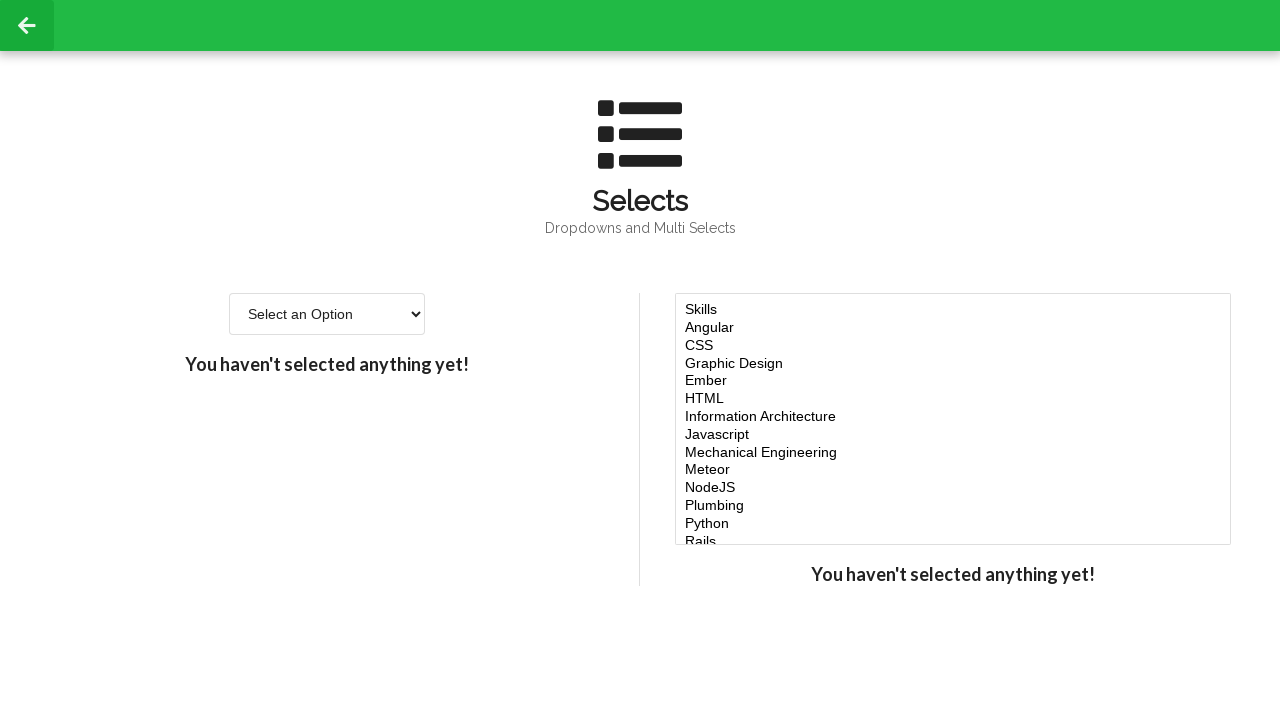

Selected 'Javascript' option by visible text in multi-select dropdown on #multi-select
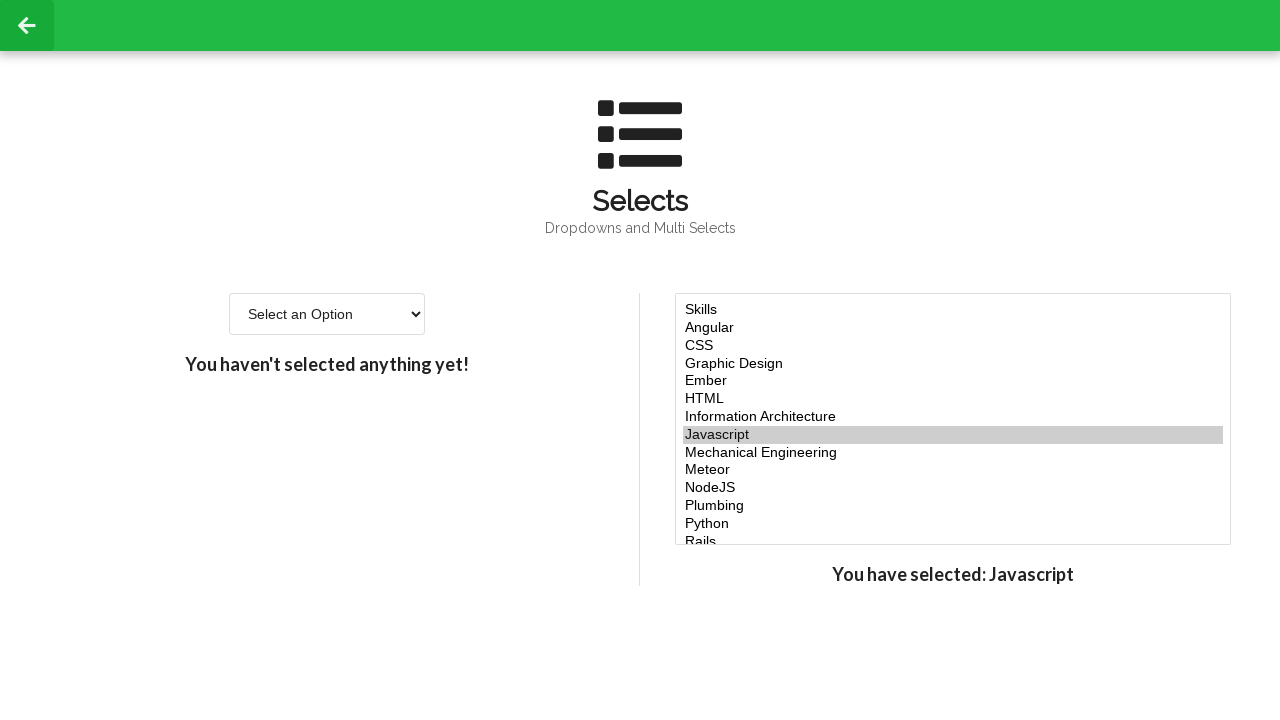

Selected option at index 3 in multi-select dropdown on #multi-select
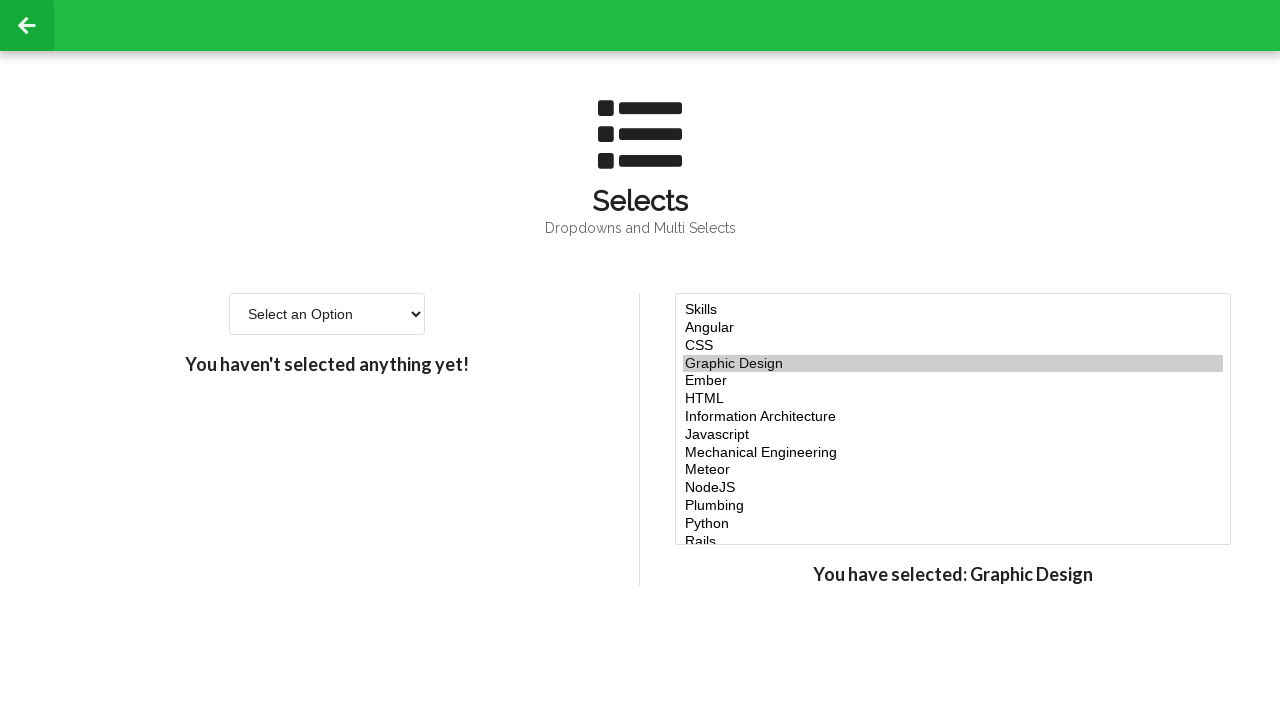

Selected option at index 4 in multi-select dropdown on #multi-select
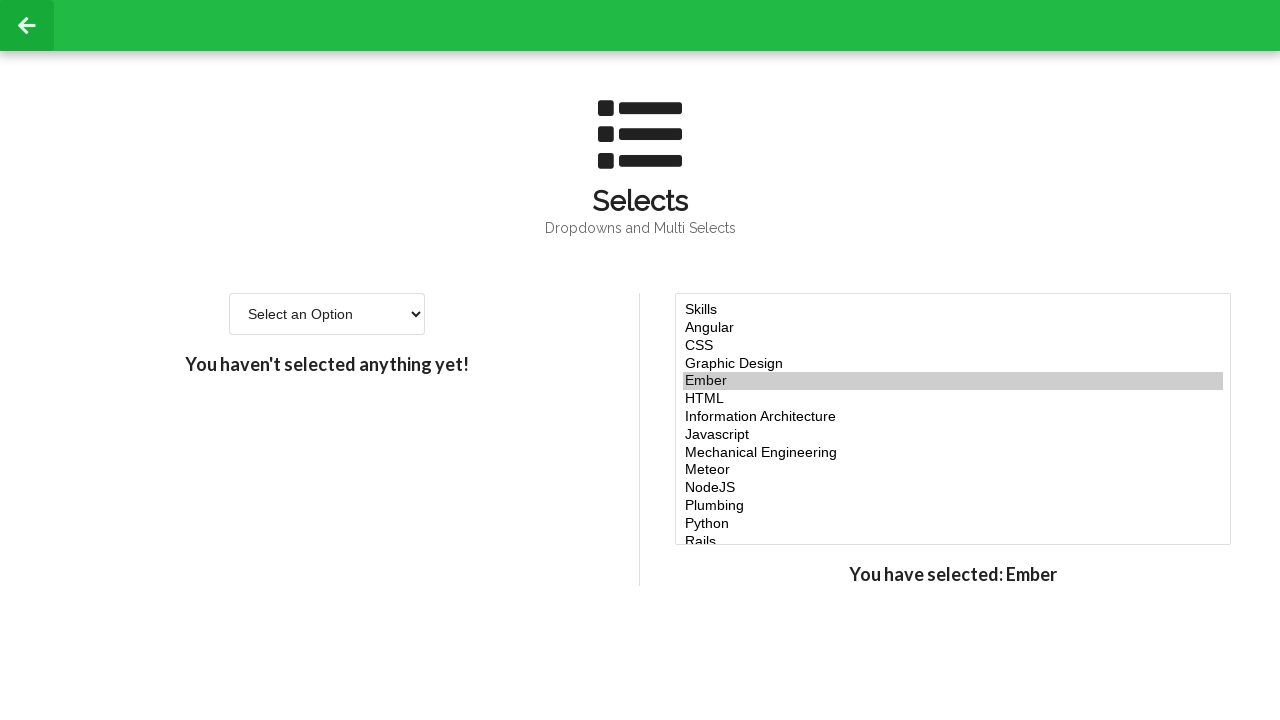

Selected option at index 5 in multi-select dropdown on #multi-select
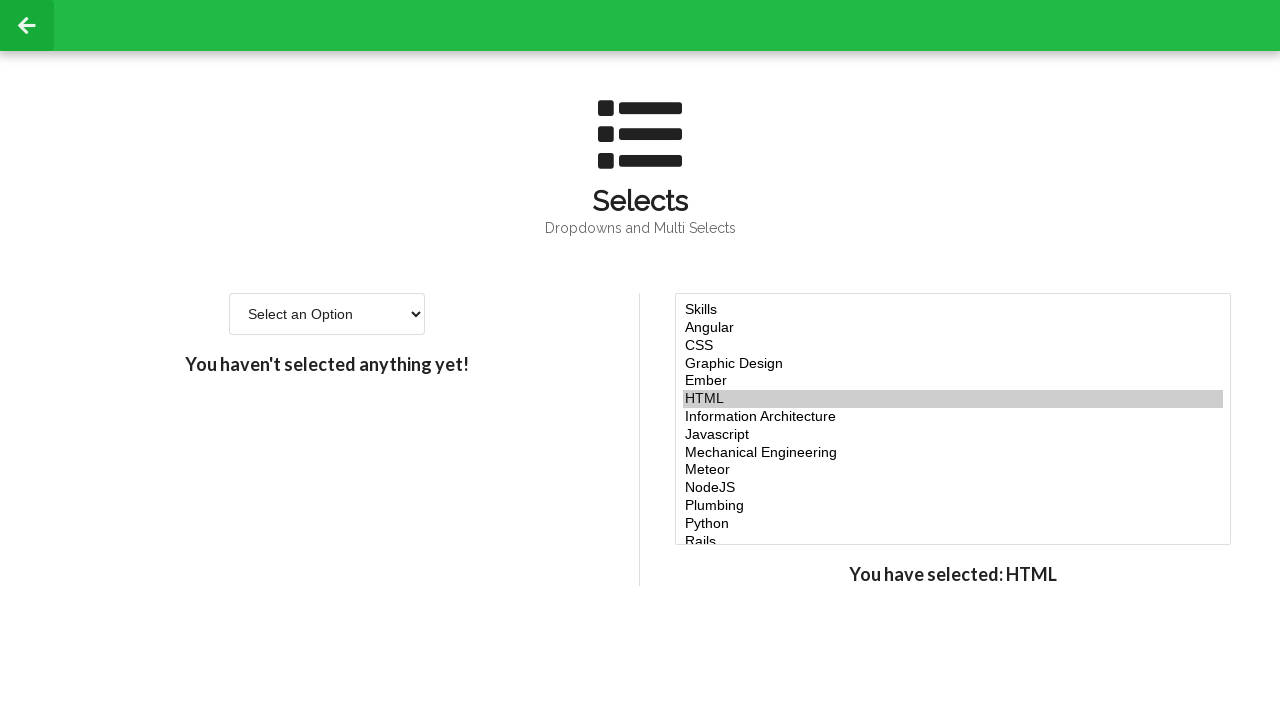

Selected option with value 'node' in multi-select dropdown on #multi-select
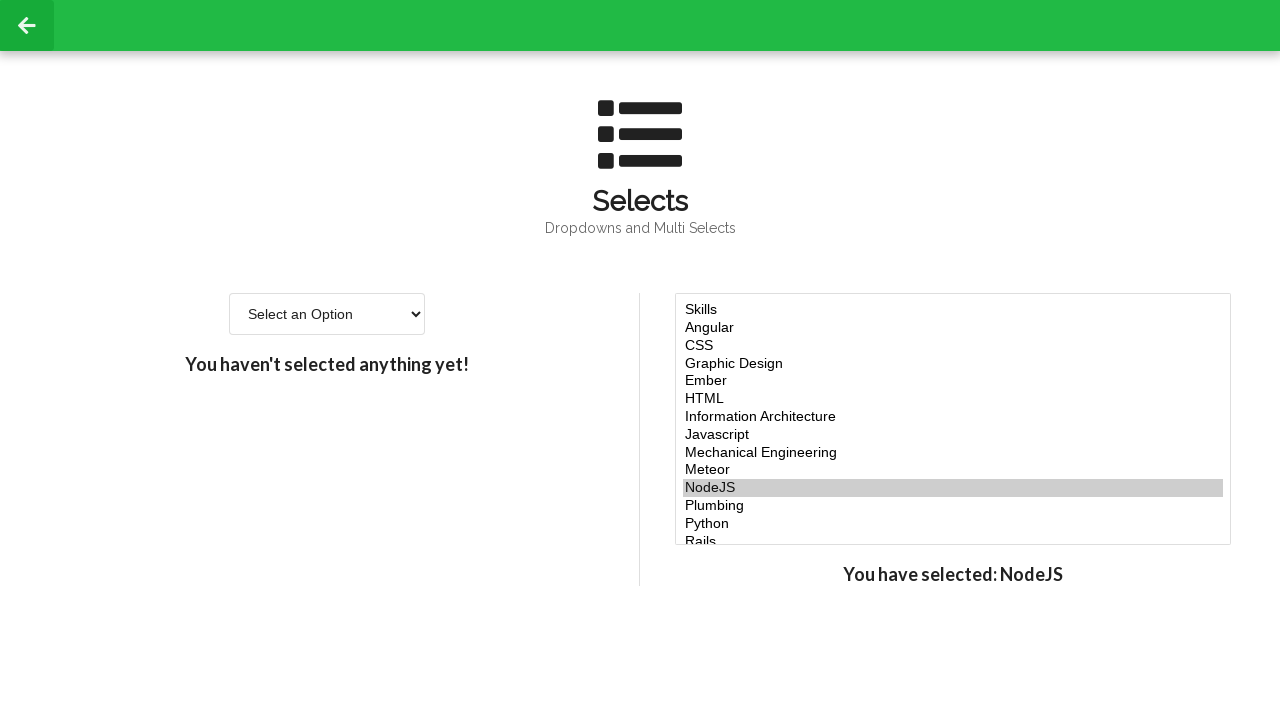

Deselected option at index 4 from multi-select dropdown using JavaScript evaluation
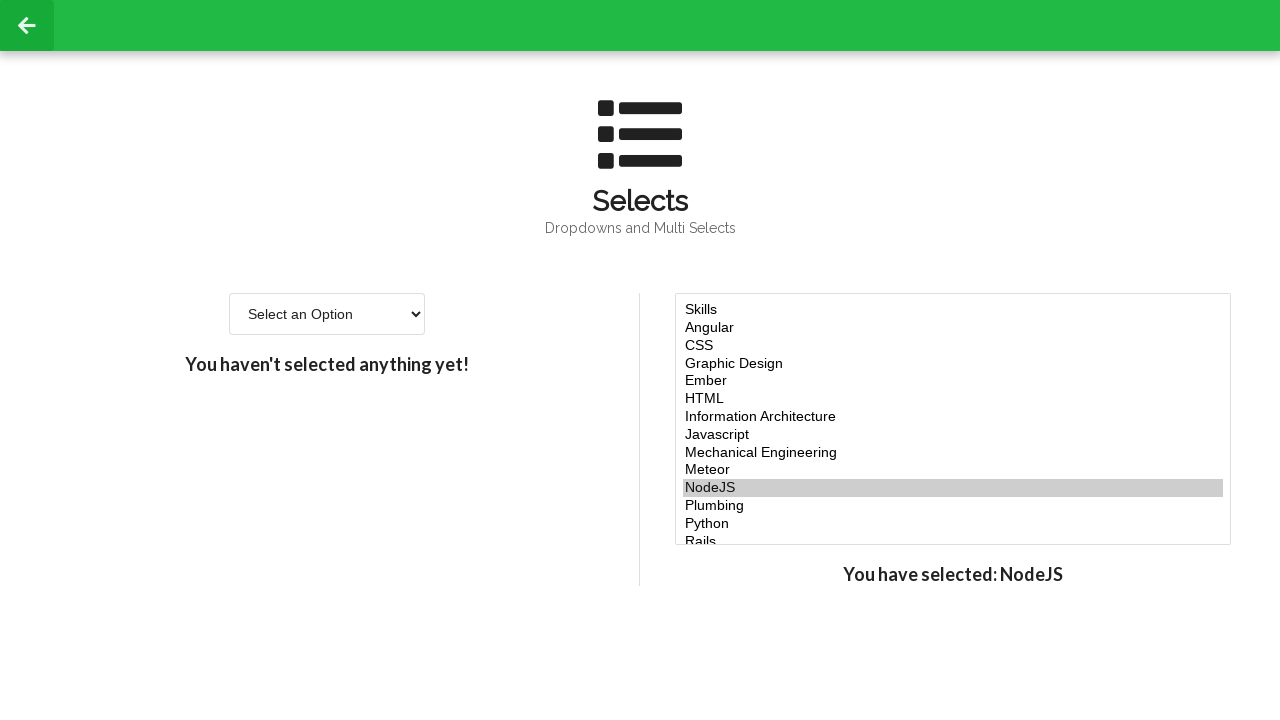

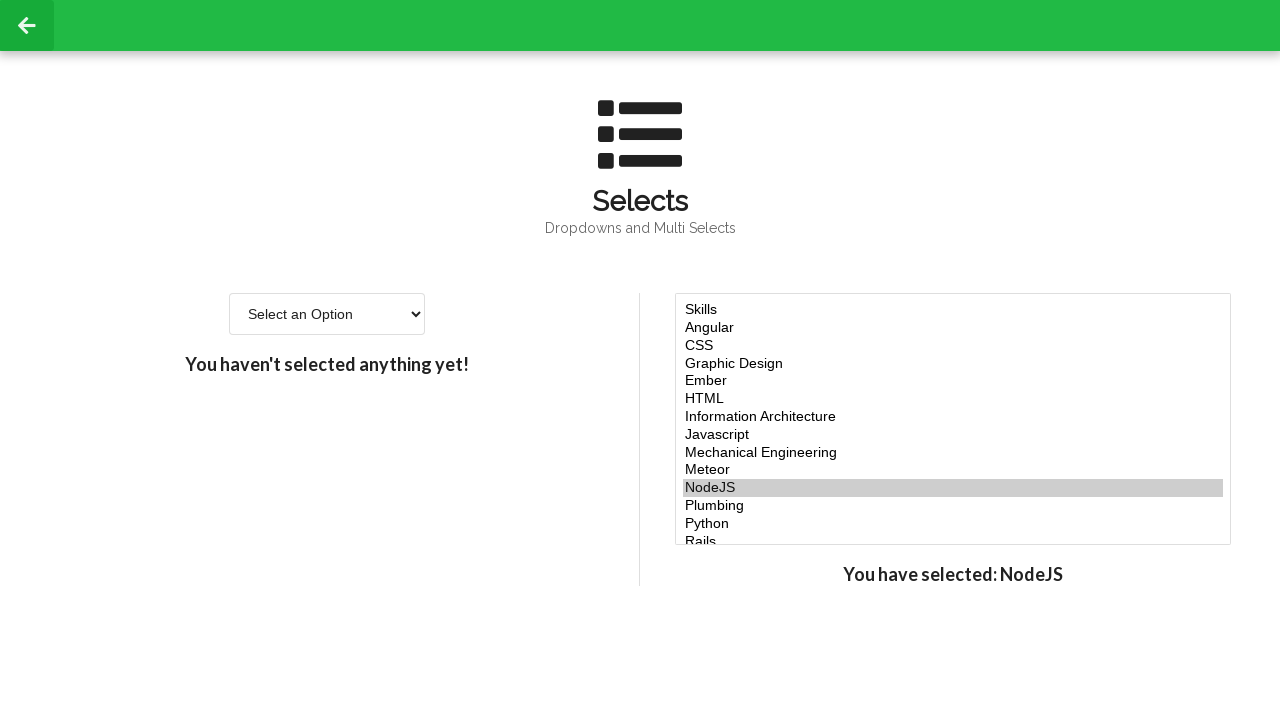